Tests dropdown selection functionality on the eRail website by selecting different quota options using various methods (visible text and index)

Starting URL: https://erail.in/

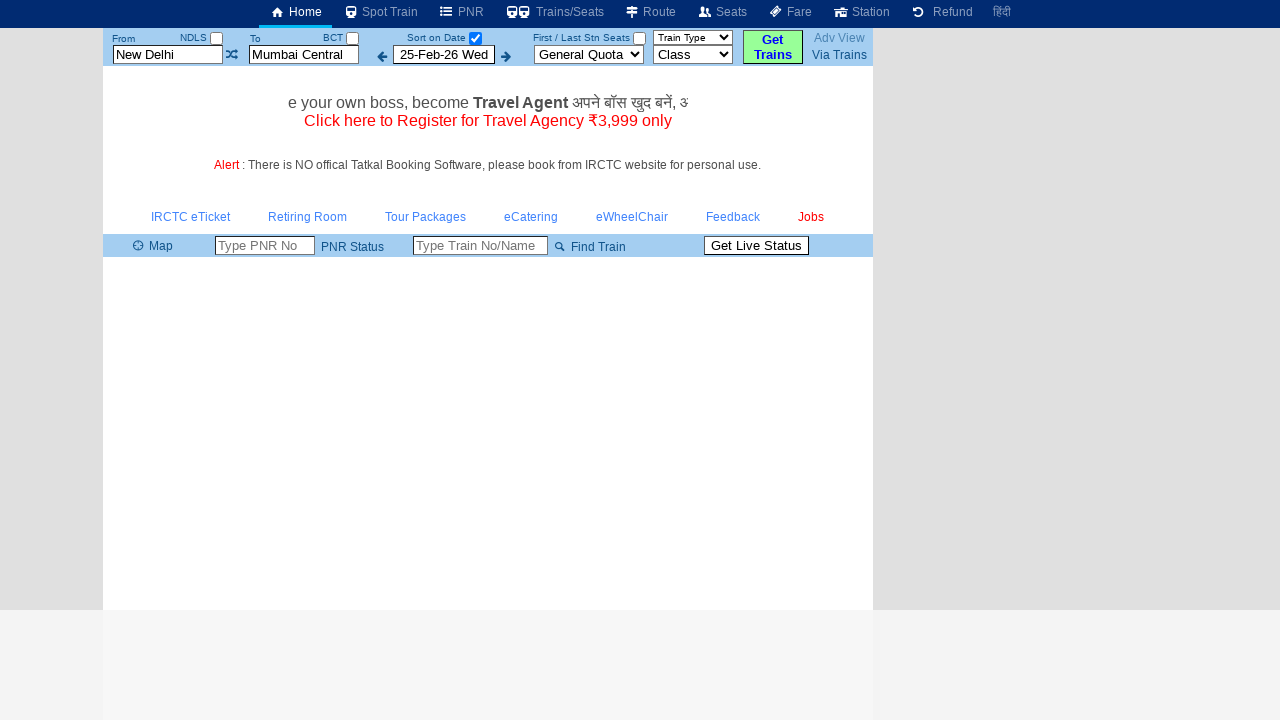

Located quota dropdown element with id 'cmbQuota'
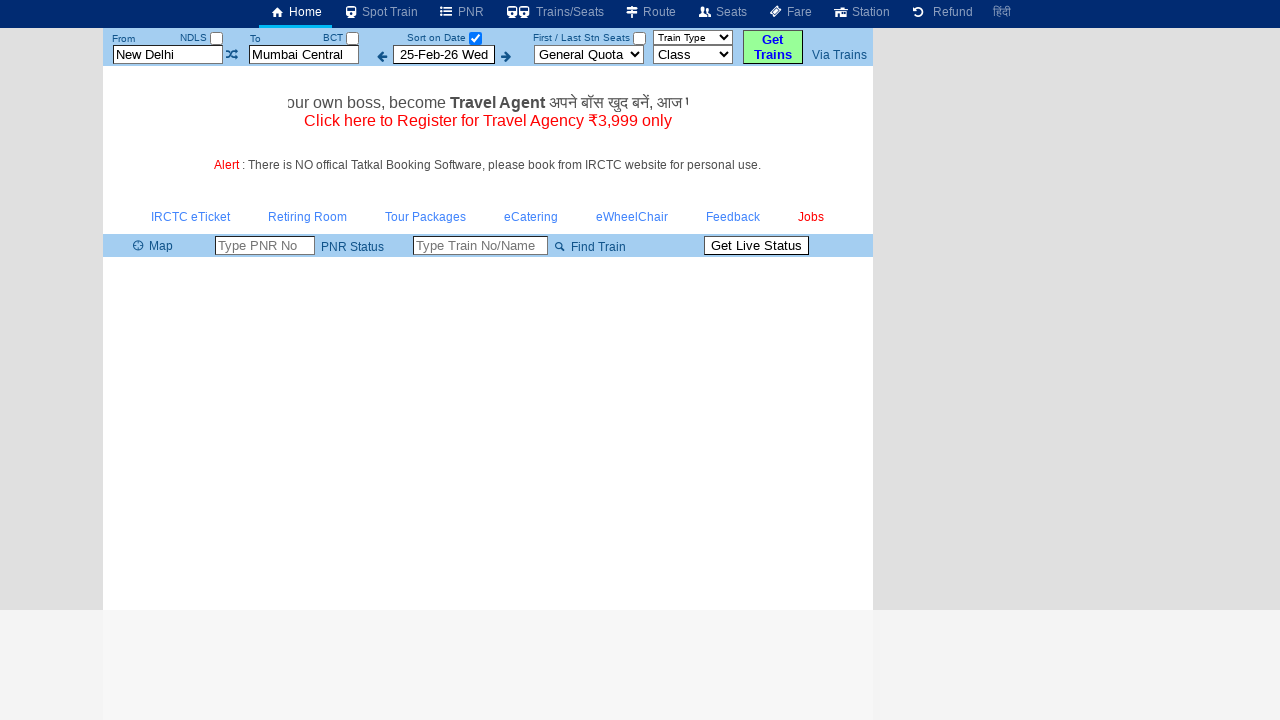

Selected 'Defence' quota option by visible text on #cmbQuota
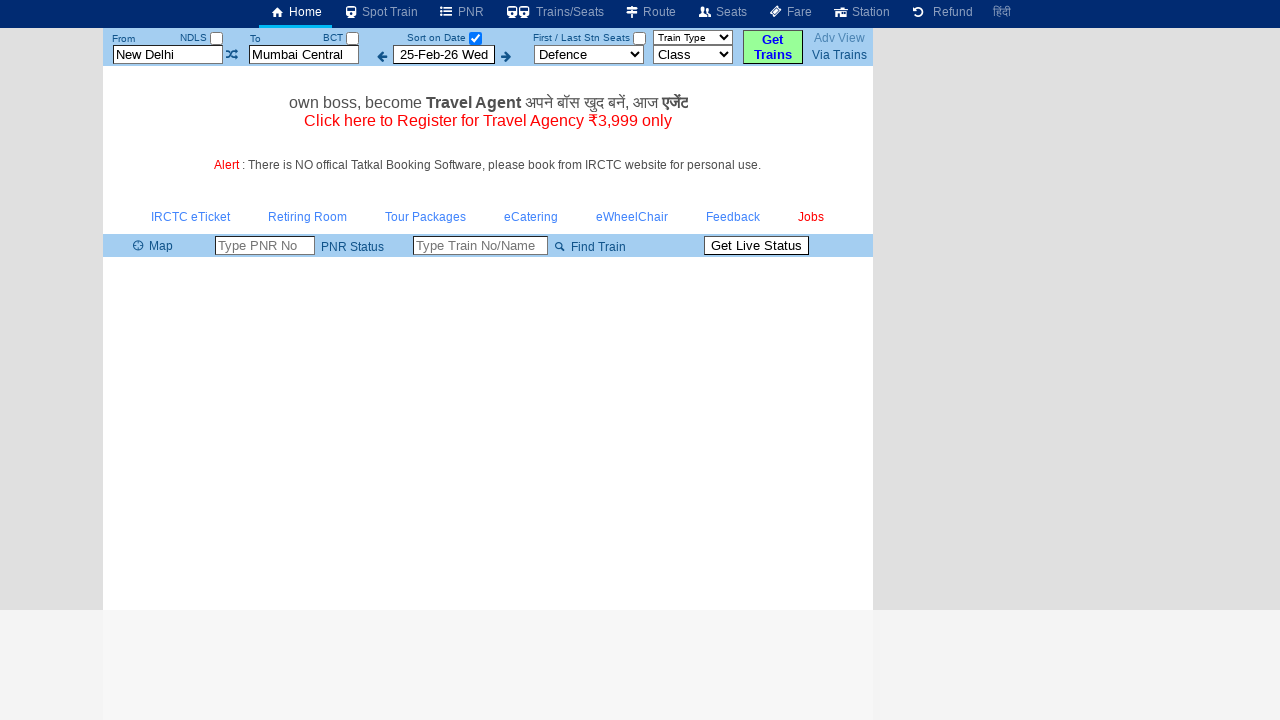

Selected quota option at index 3 on #cmbQuota
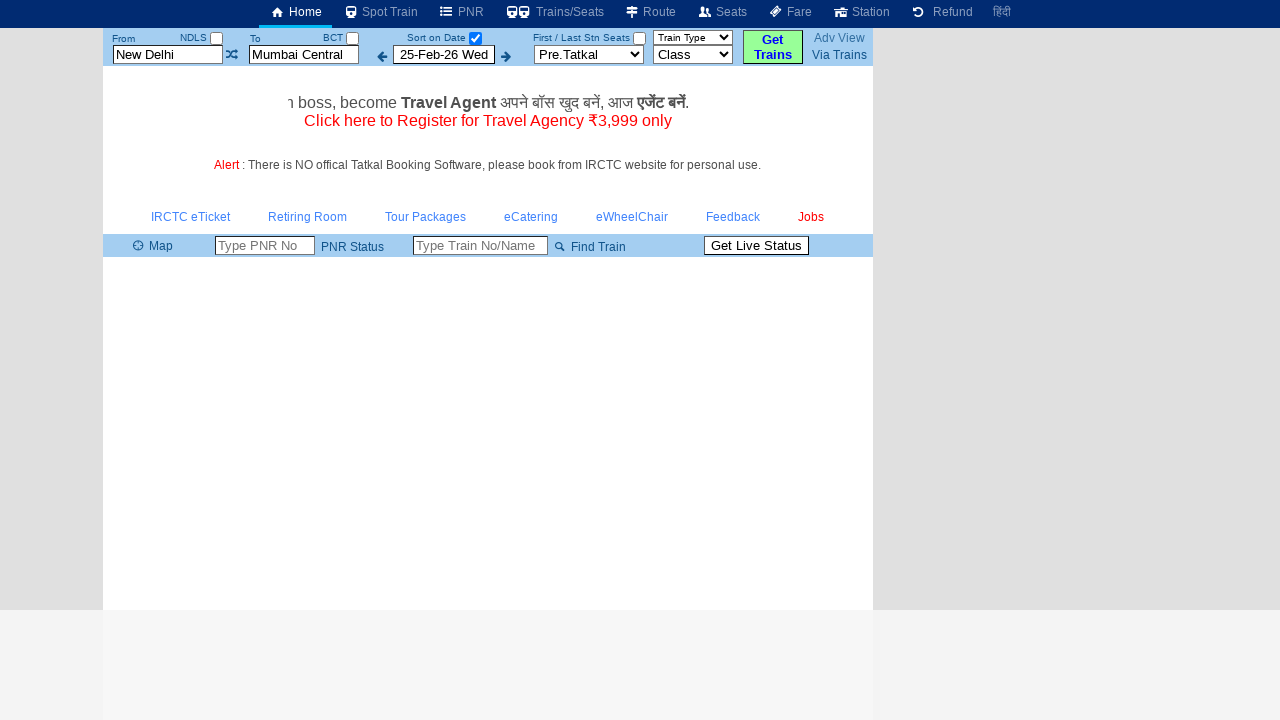

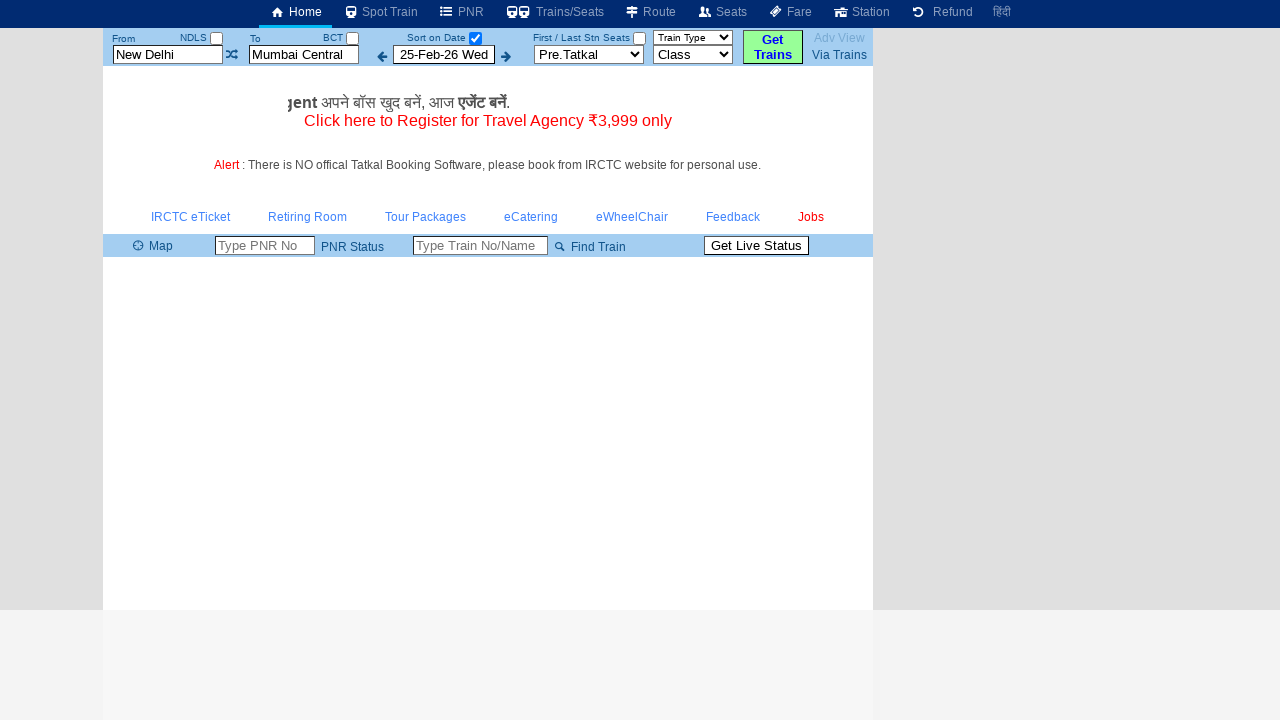